Tests the English contact form on Wrapsody website by filling in first name, last name, company, email, country, selecting company size, entering questions, and agreeing to terms.

Starting URL: https://www.wrapsody.com/en/

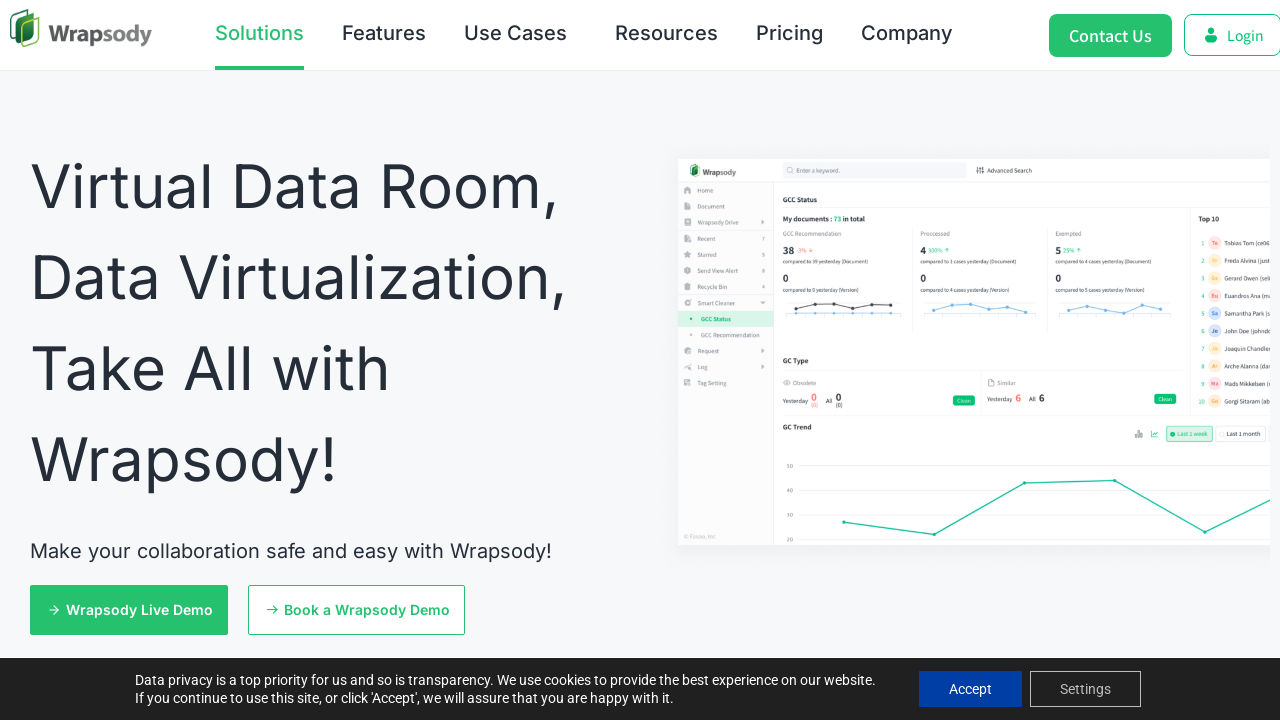

Contact Us link selector is available
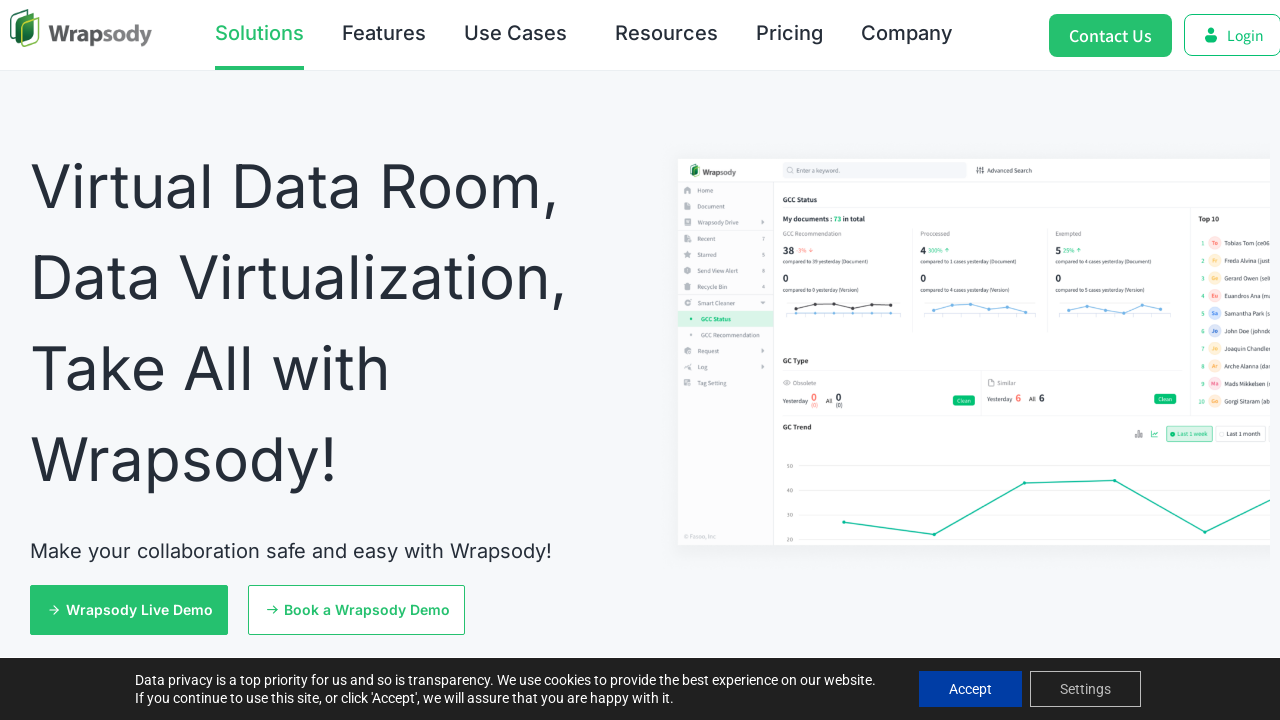

Clicked Contact Us link at (1111, 35) on internal:role=link[name="Contact Us"i] >> nth=0
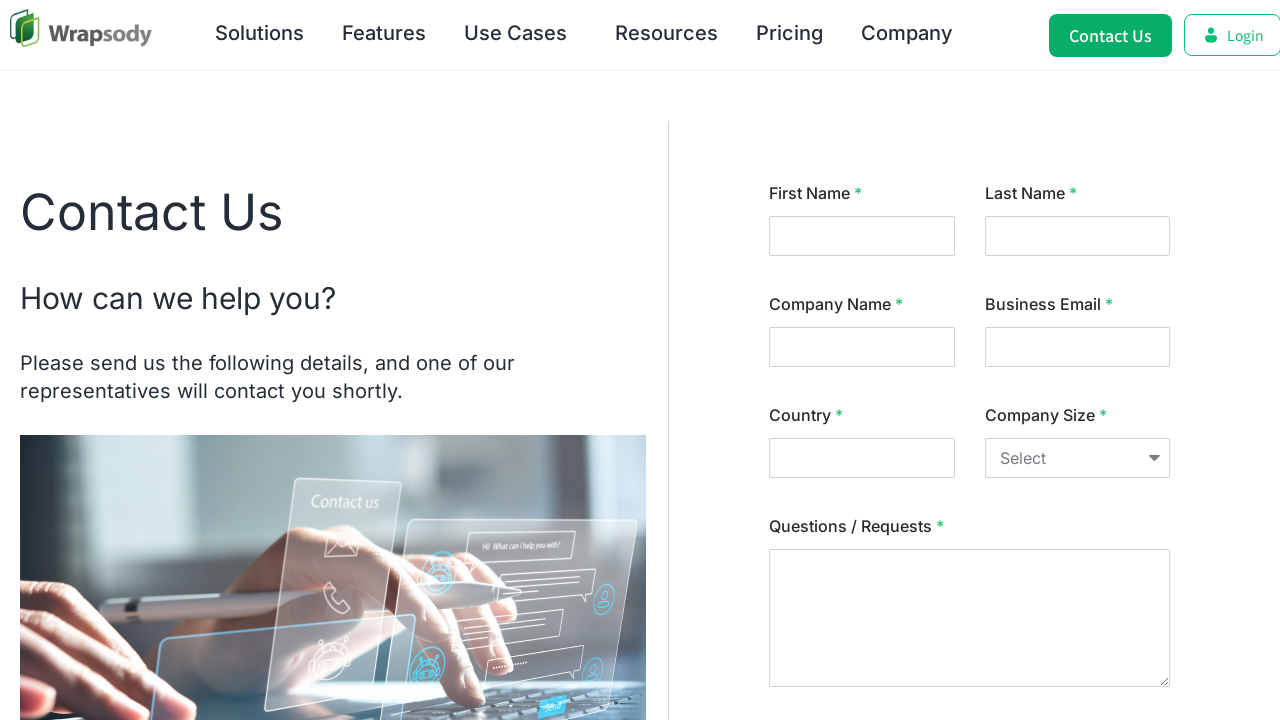

Clicked First Name field at (862, 236) on internal:label="First Name"i
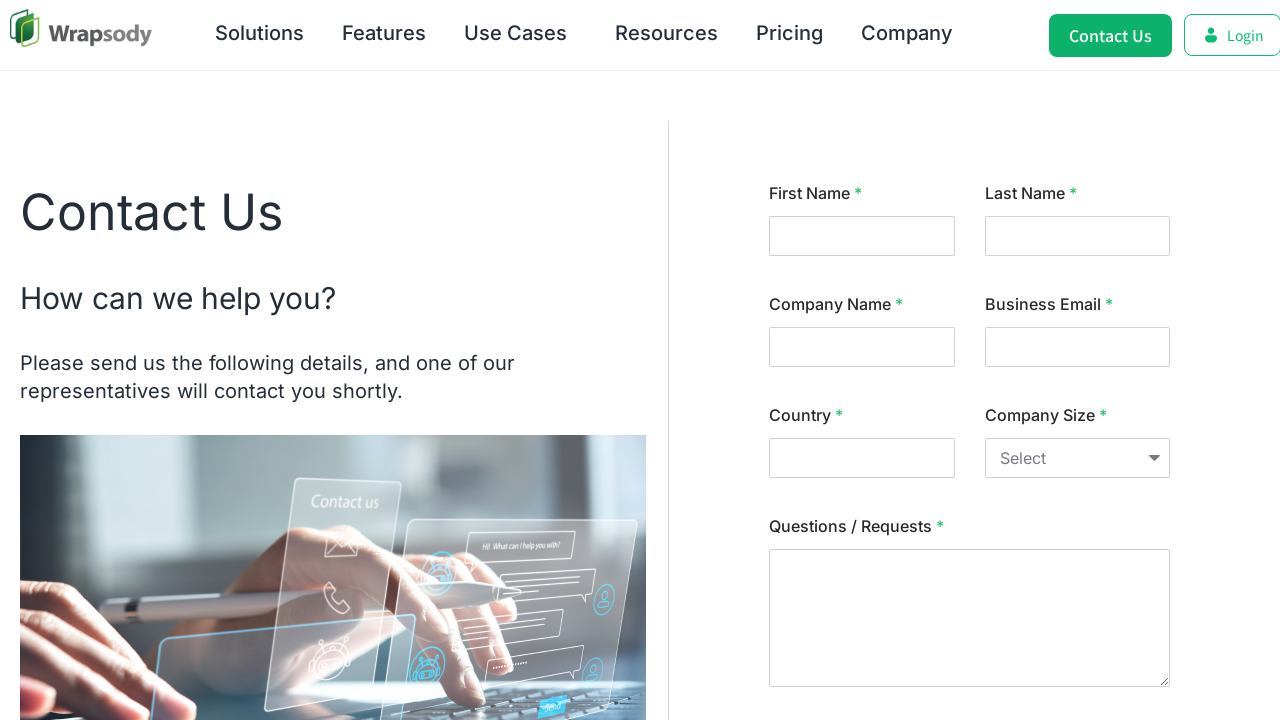

Filled First Name field with 'John' on internal:label="First Name"i
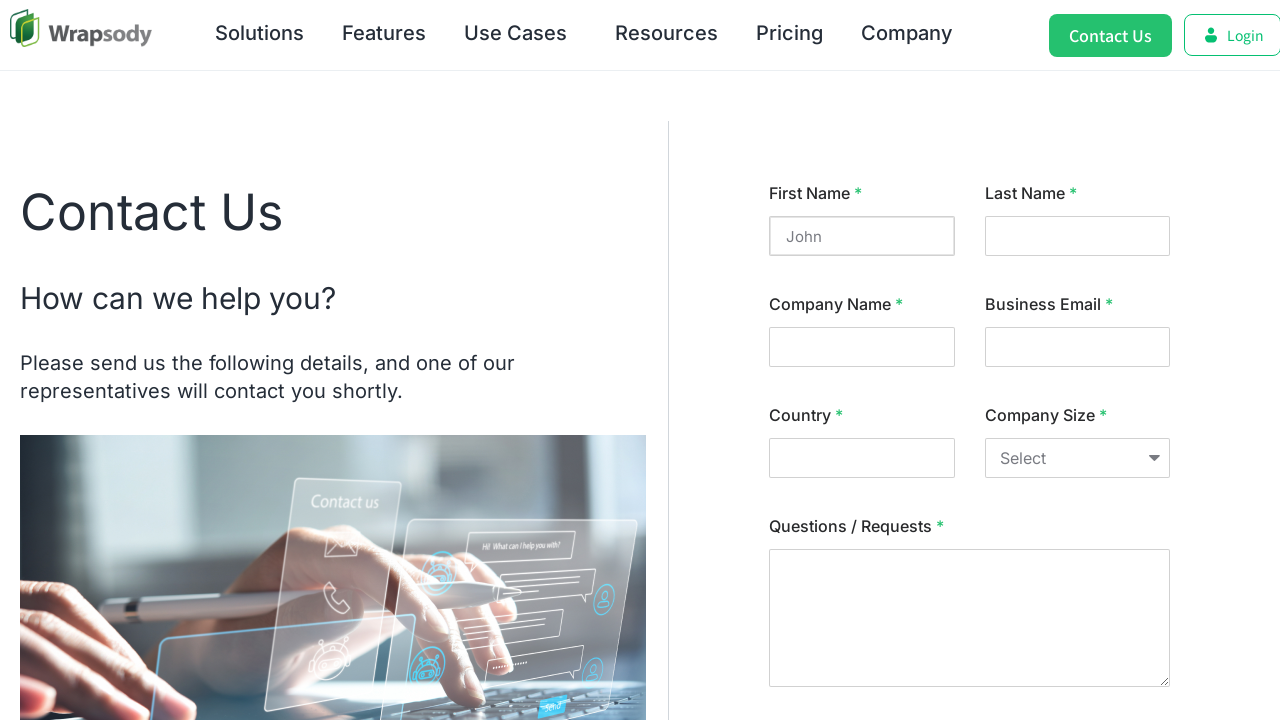

Clicked Last Name field at (1077, 236) on internal:label="Last Name"i
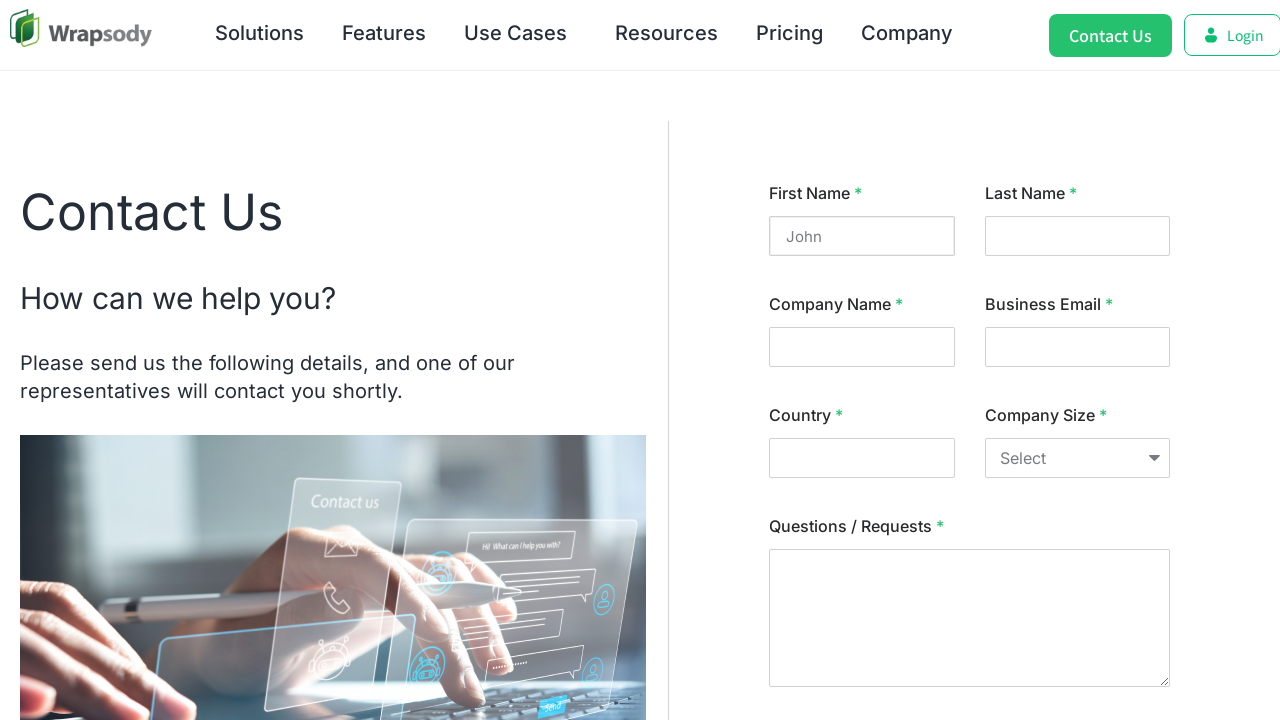

Filled Last Name field with 'Smith' on internal:label="Last Name"i
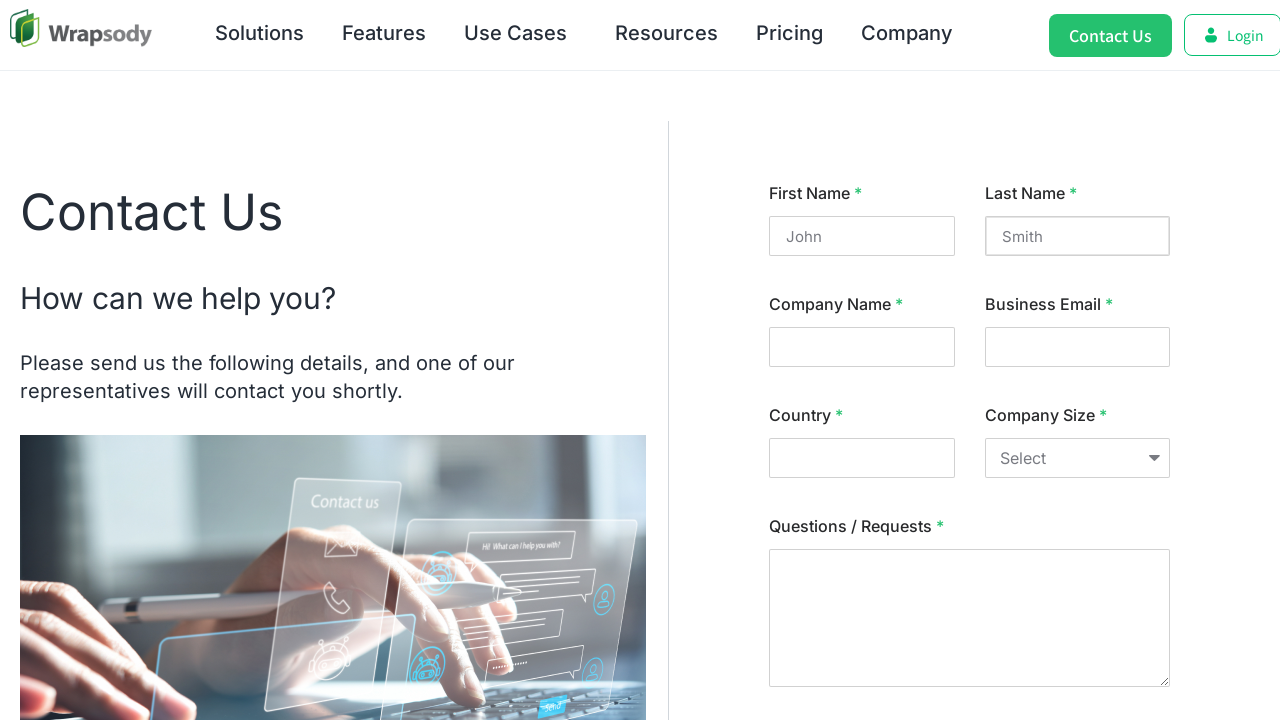

Clicked Company Name field at (862, 347) on internal:label="Company Name"i
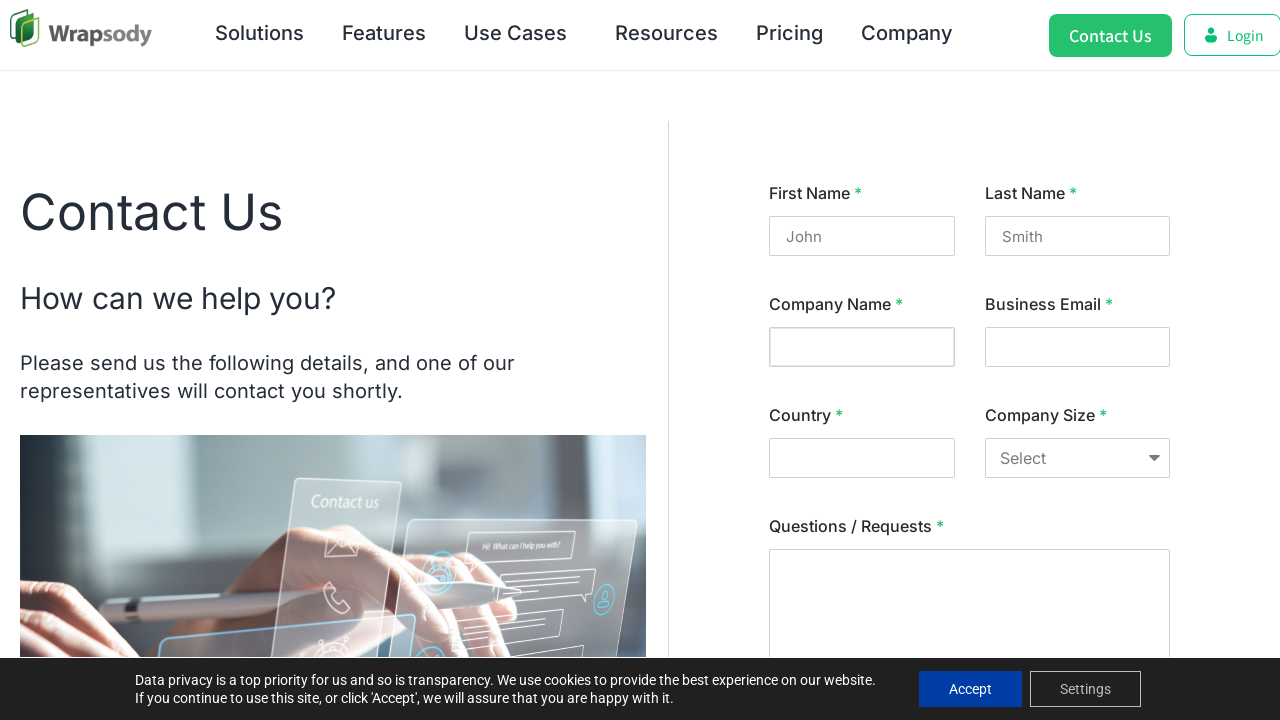

Filled Company Name field with 'Test Corporation' on internal:label="Company Name"i
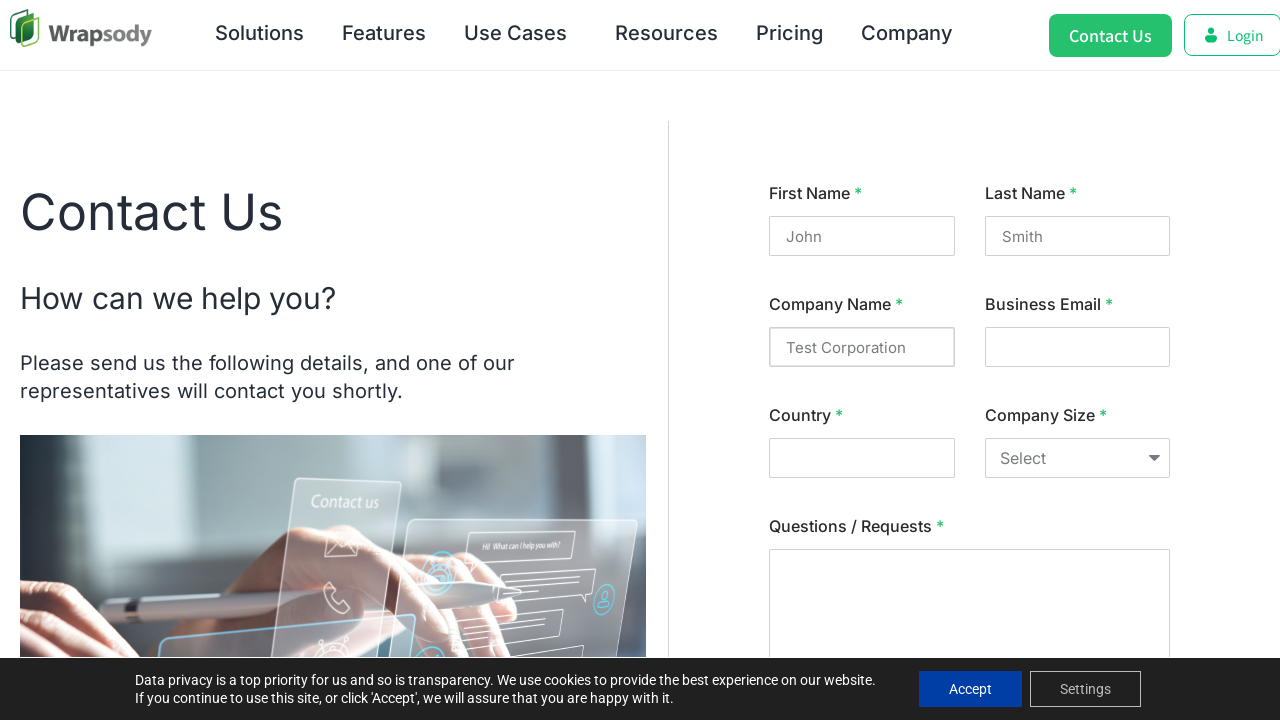

Clicked Business Email field at (1077, 347) on internal:label="Business Email"i
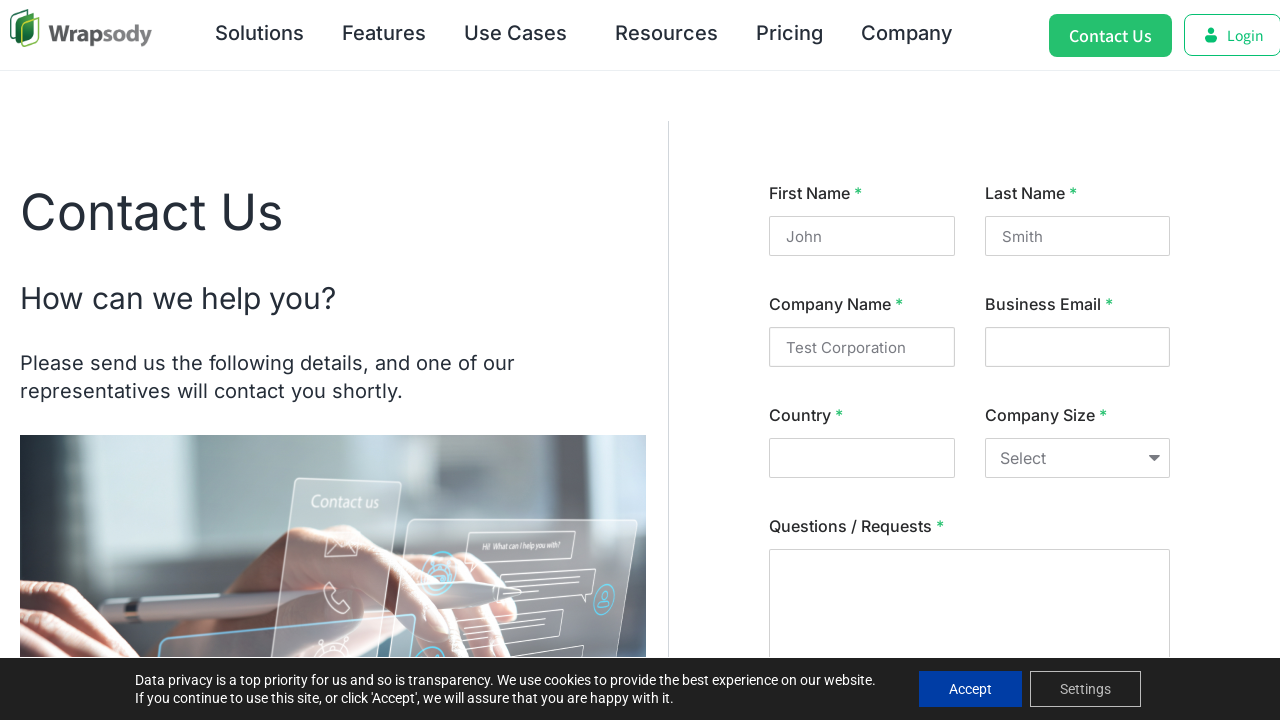

Filled Business Email field with 'john.smith@testcorp.com' on internal:label="Business Email"i
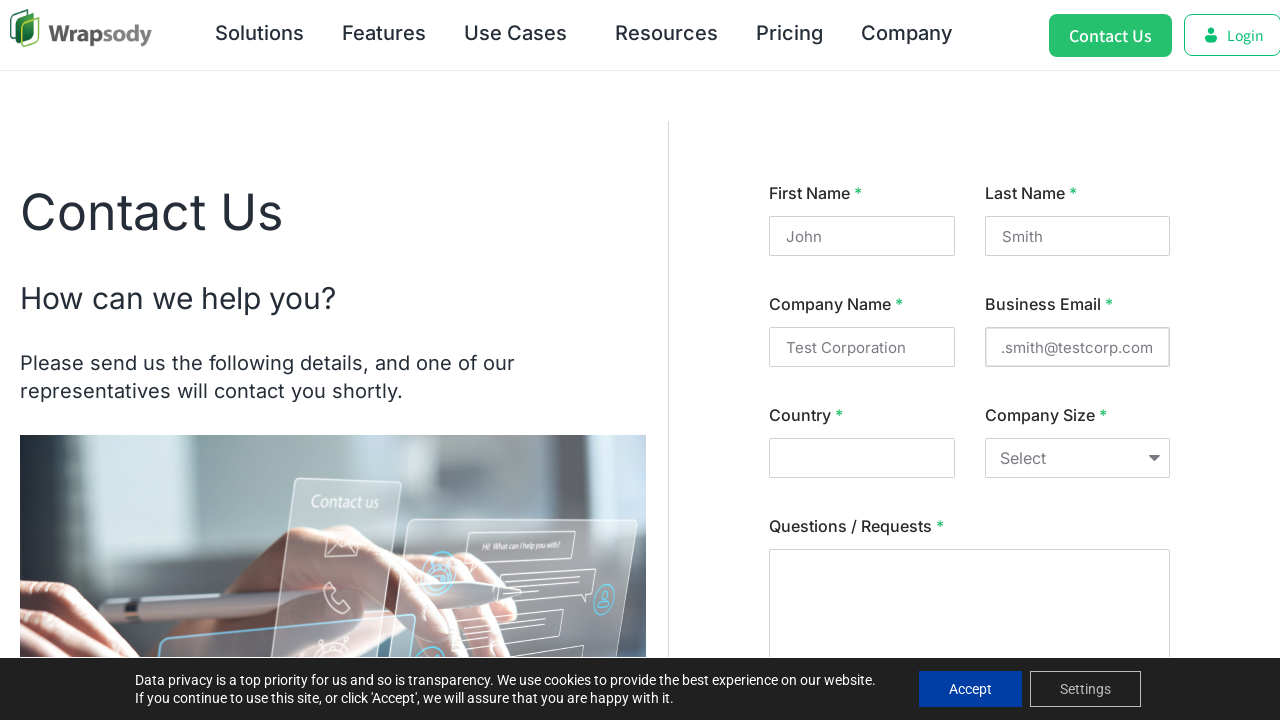

Clicked Country field at (862, 458) on internal:label="Country"i
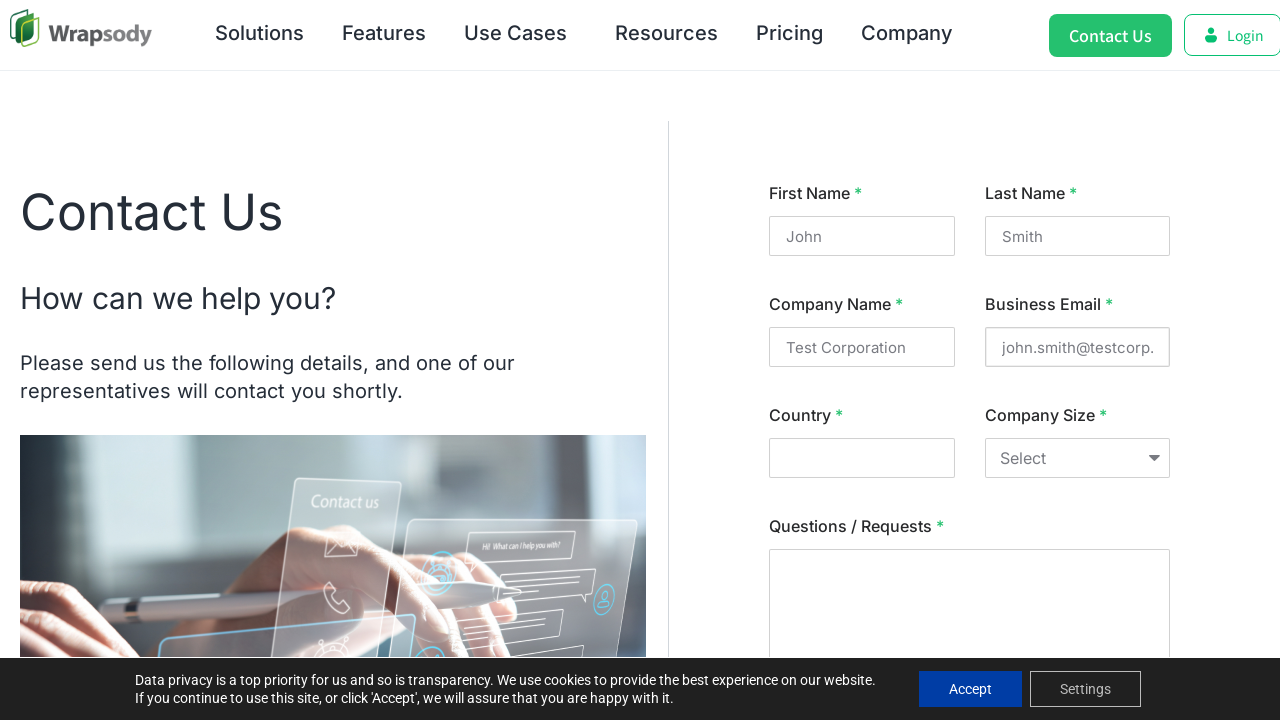

Filled Country field with 'United States' on internal:label="Country"i
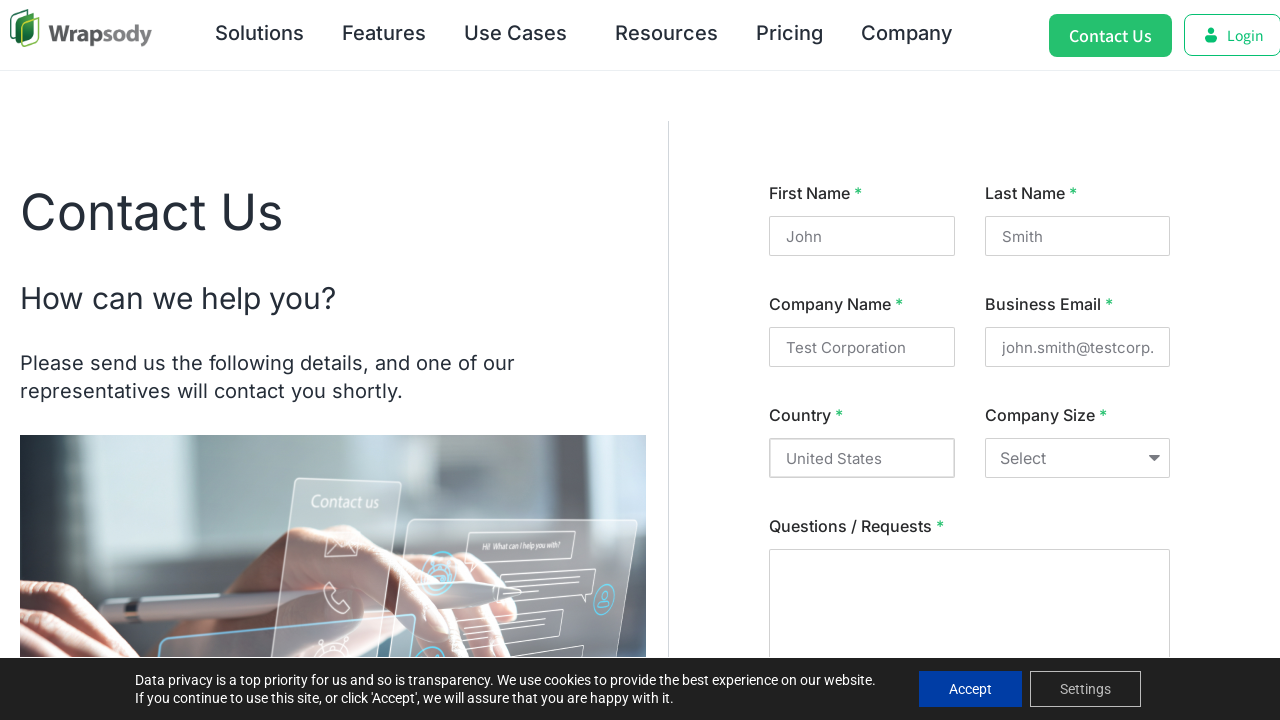

Selected Company Size option '2000+' on internal:label="Company Size"i
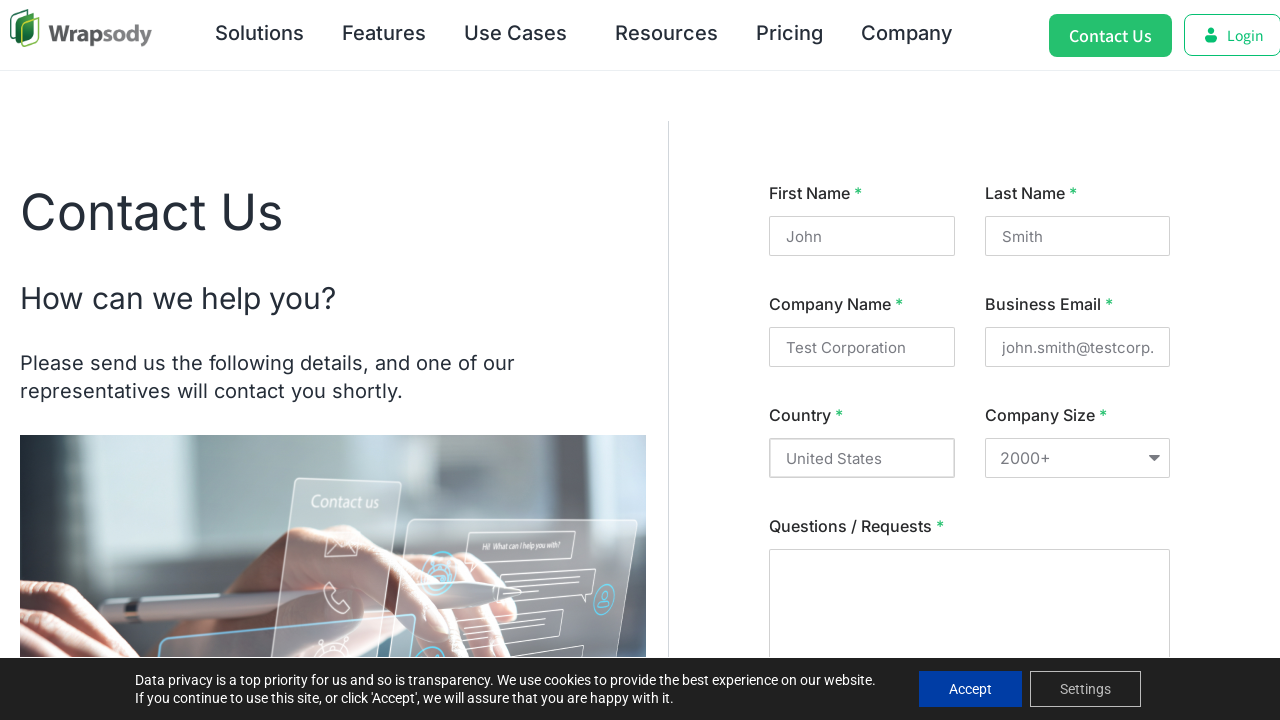

Clicked Questions / Requests field at (970, 618) on internal:label="Questions / Requests"i
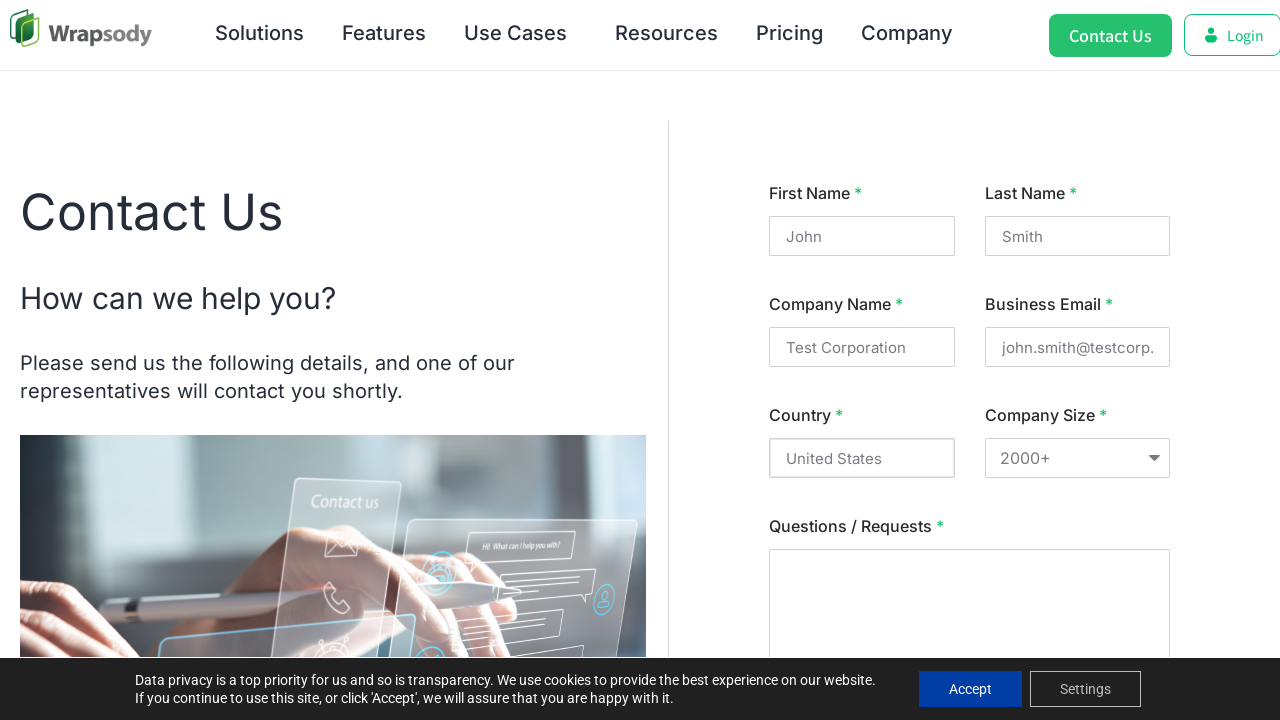

Filled Questions / Requests field with product information request on internal:label="Questions / Requests"i
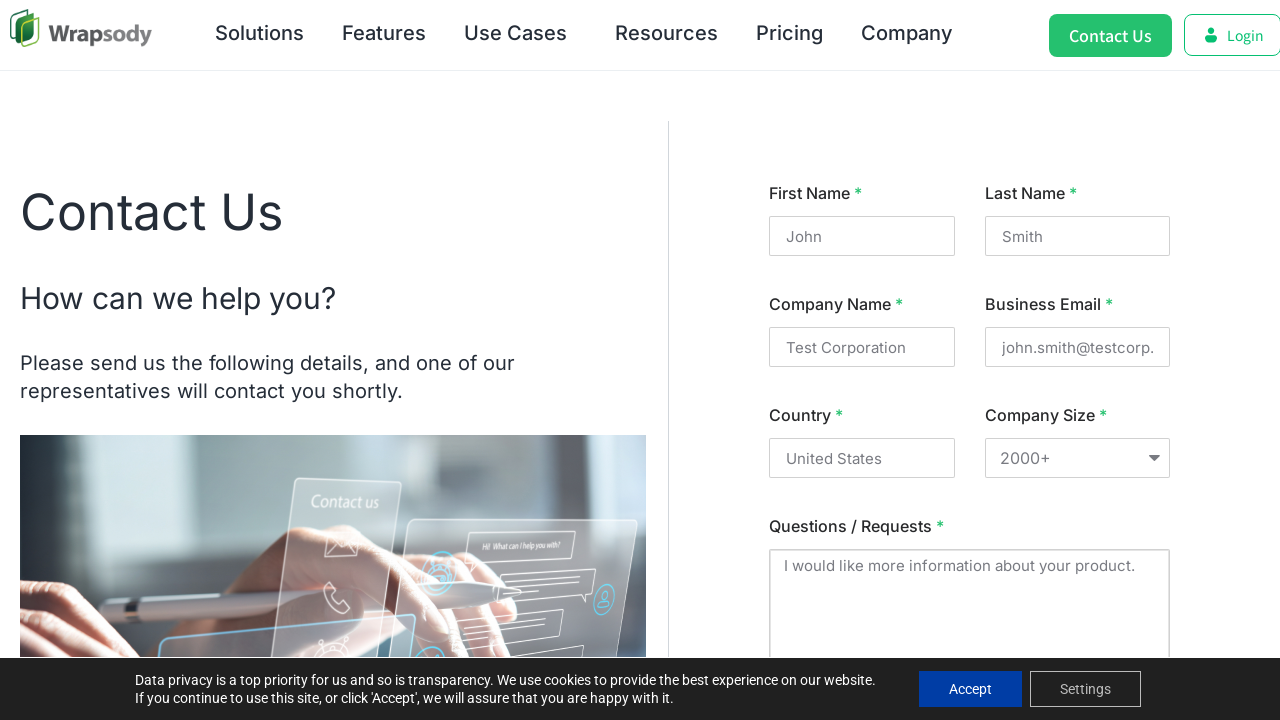

Clicked Terms of Service agreement checkbox at (782, 349) on internal:text="I agree to the Terms of"i
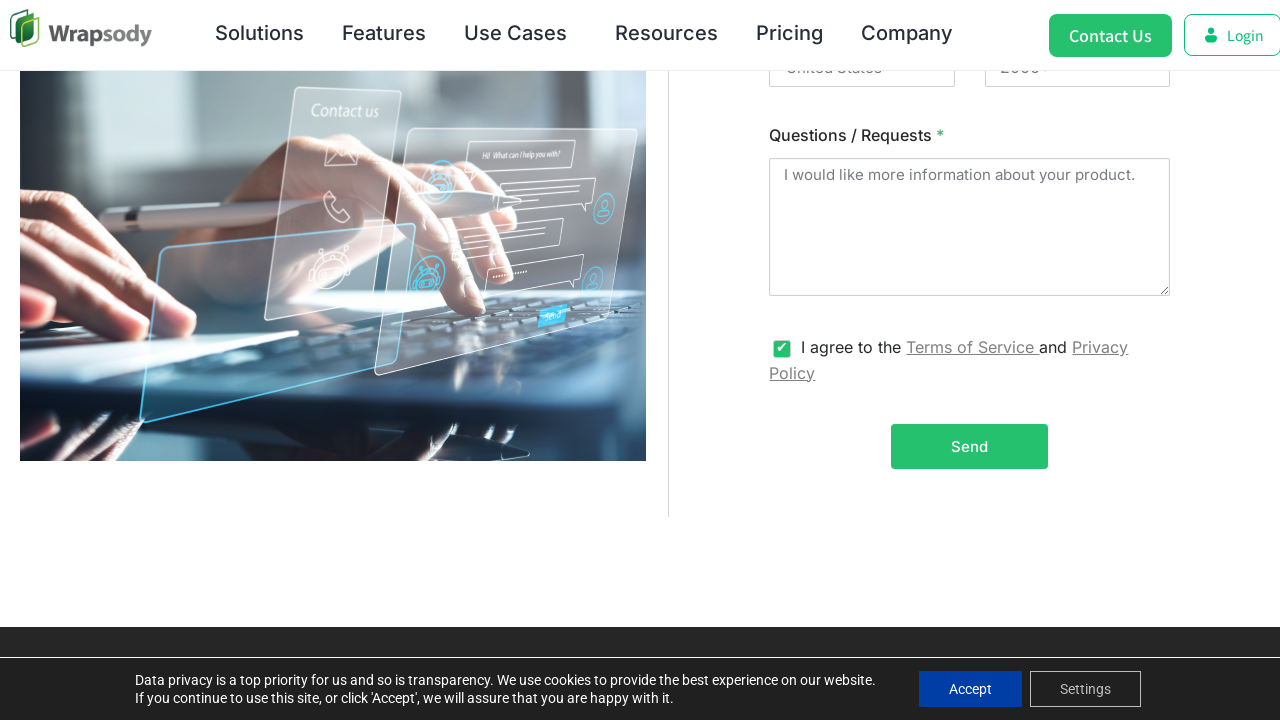

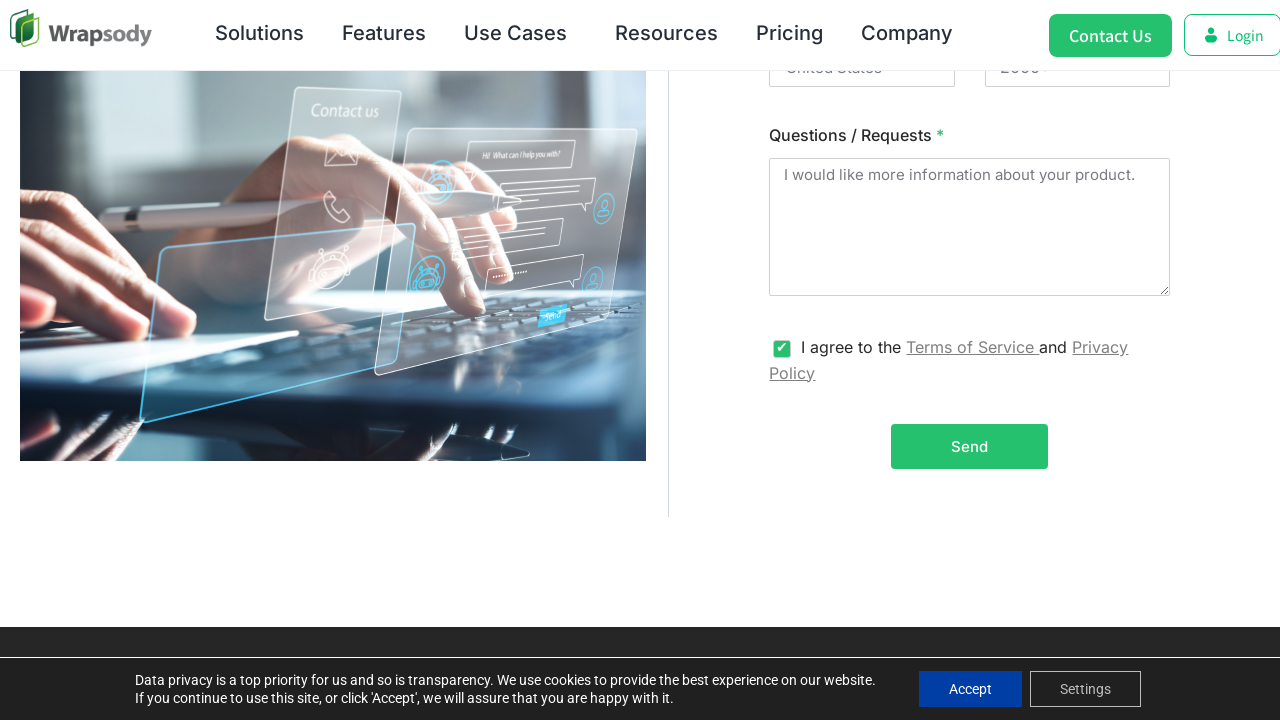